Tests the email alert signup flow on a travel advice page by clicking through to the email frequency selection.

Starting URL: https://www.gov.uk/foreign-travel-advice/turkey

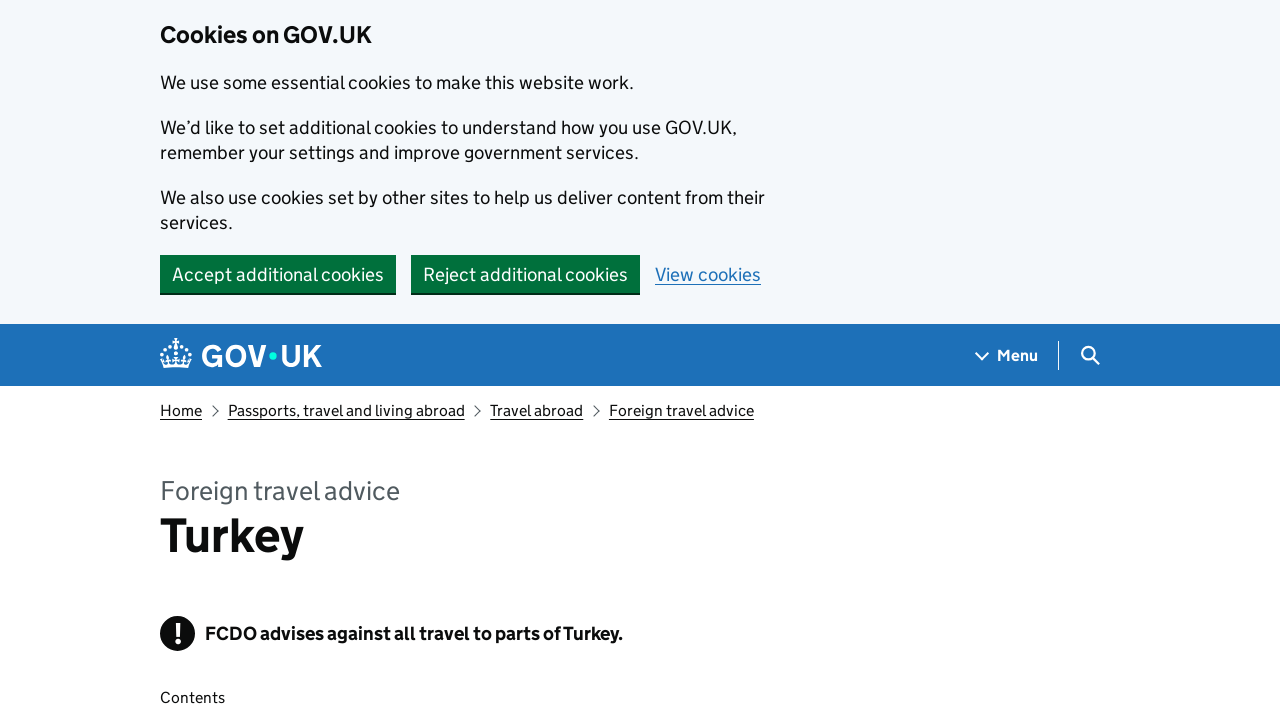

Clicked 'Get email alerts' link on Turkey travel advice page at (240, 360) on internal:role=link[name="Get email alerts"i]
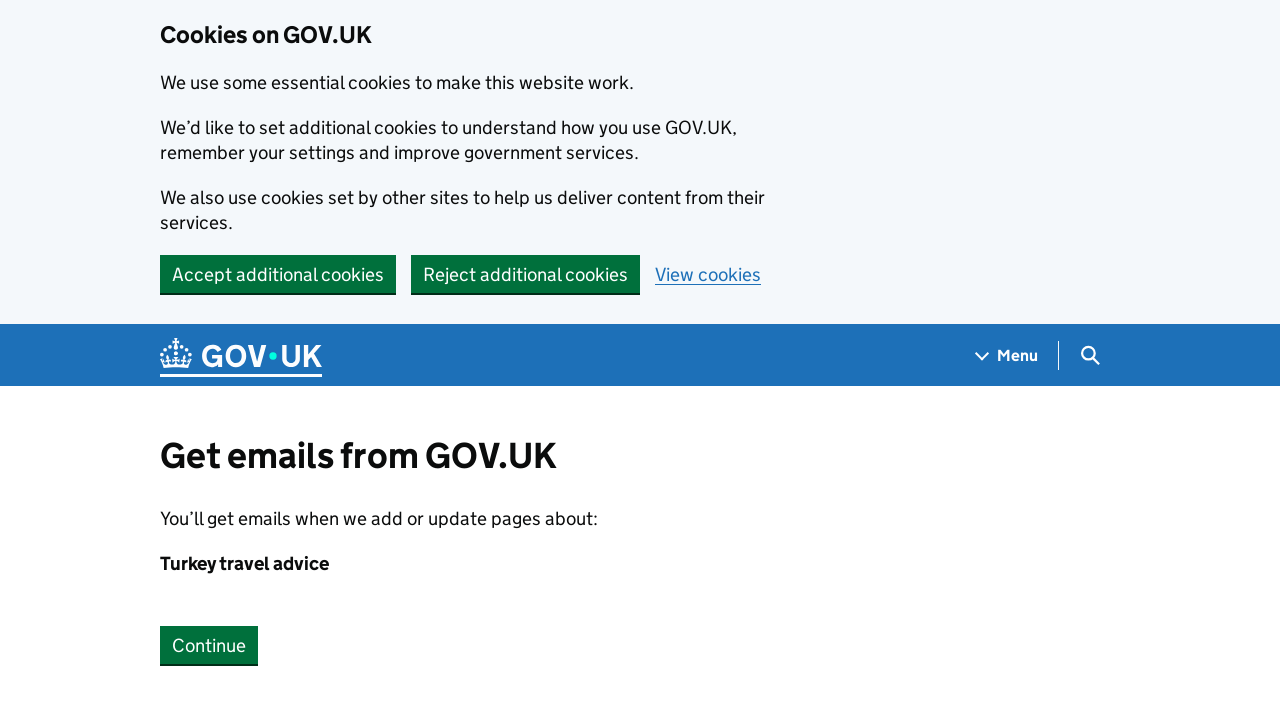

Clicked Continue button to proceed with email alert signup at (209, 645) on internal:role=button[name="Continue"i]
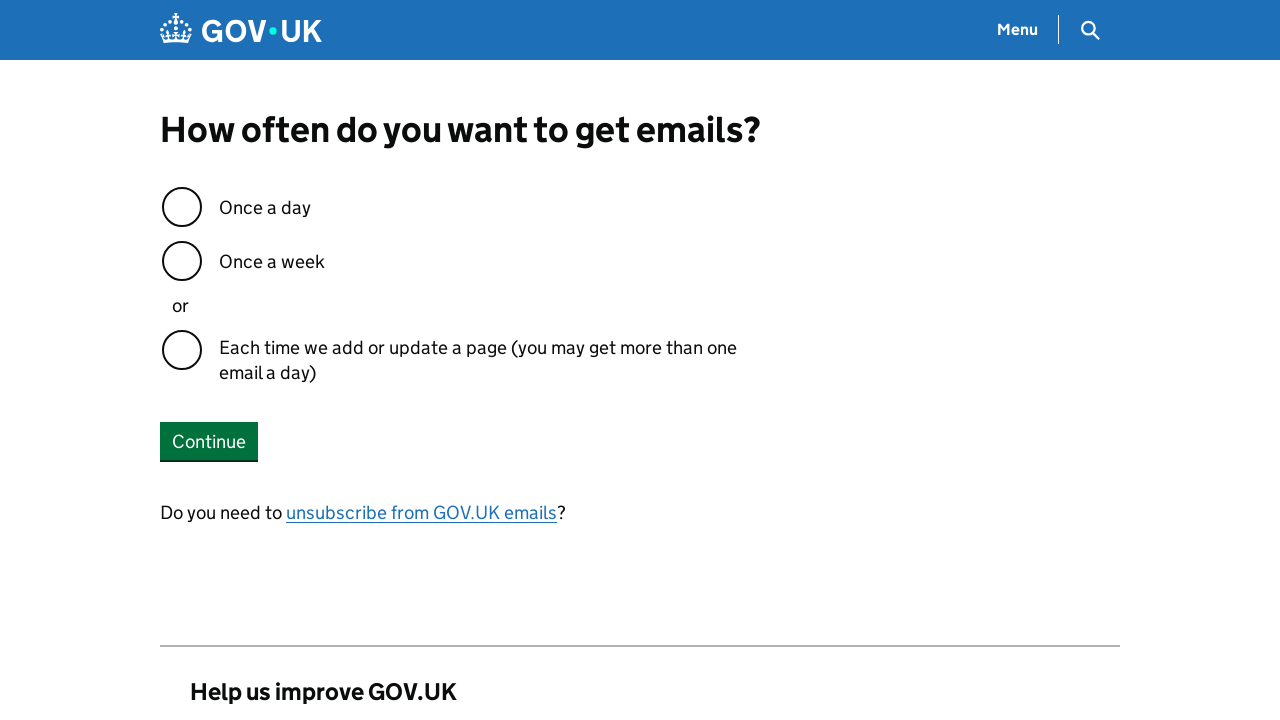

Email frequency selection question loaded and visible
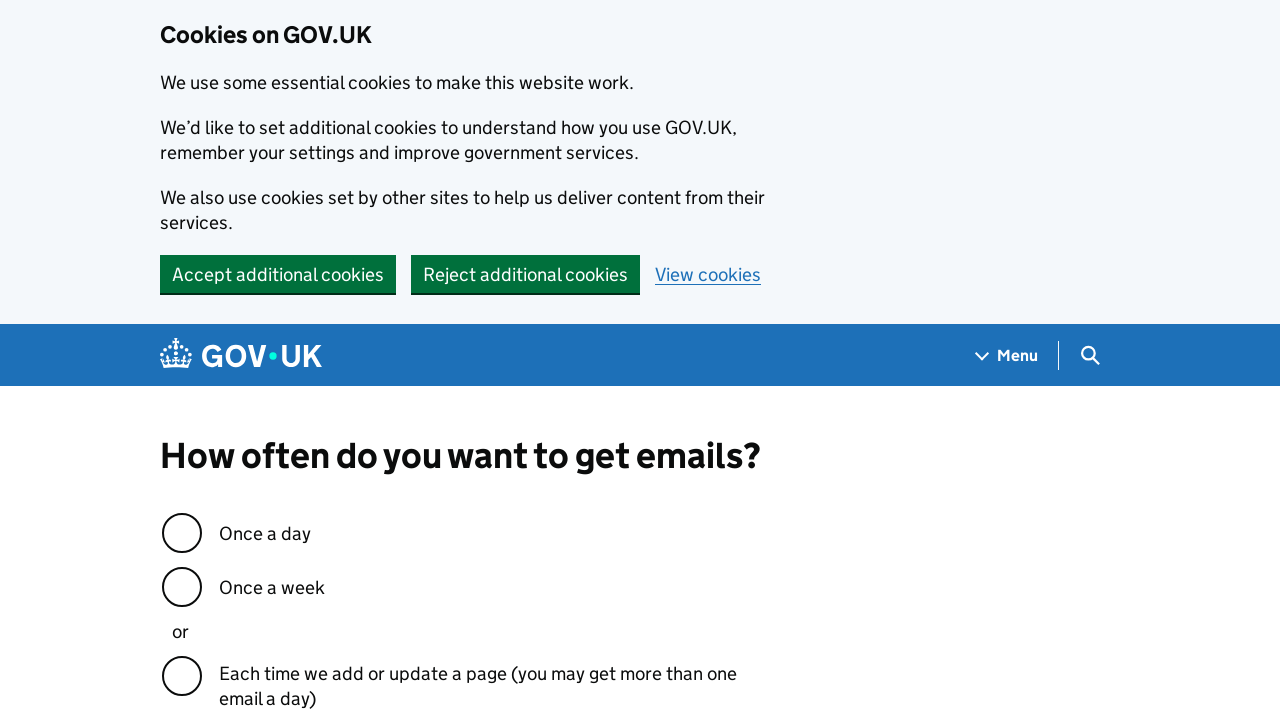

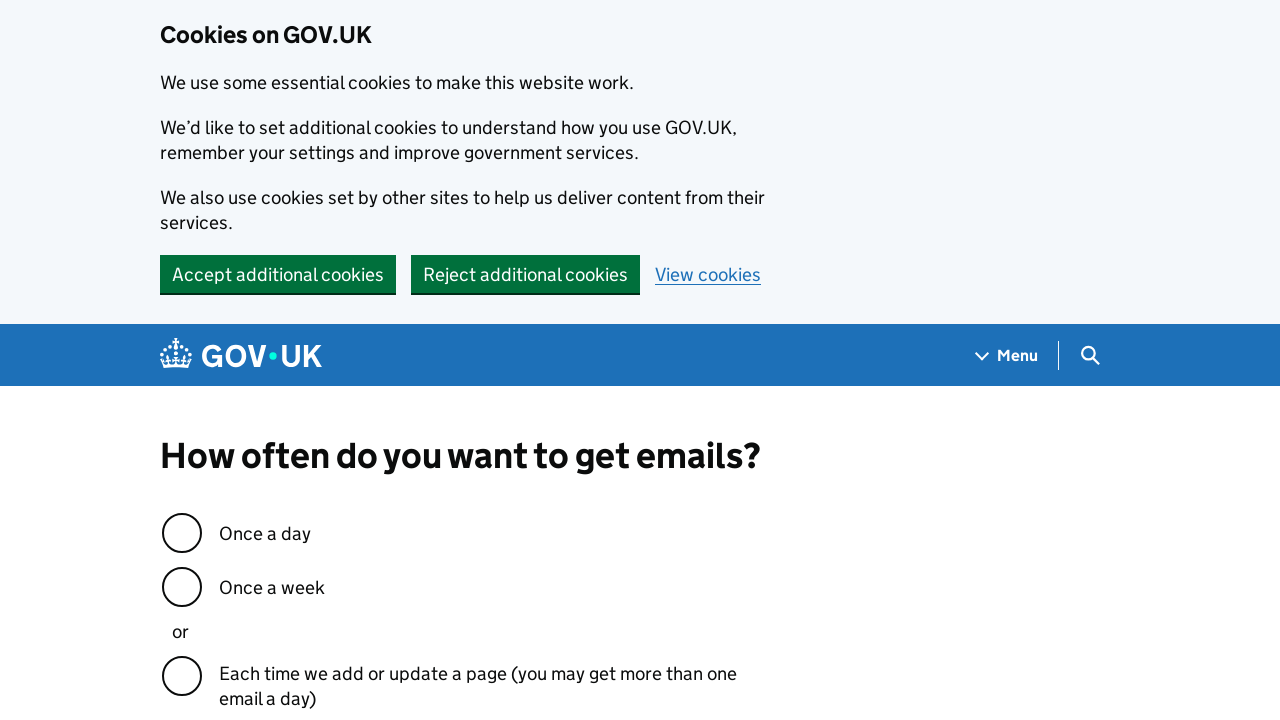